Navigates to W3Schools Java modifiers page and verifies the page loaded correctly by checking the URL

Starting URL: https://www.w3schools.com/java/java_modifiers.asp

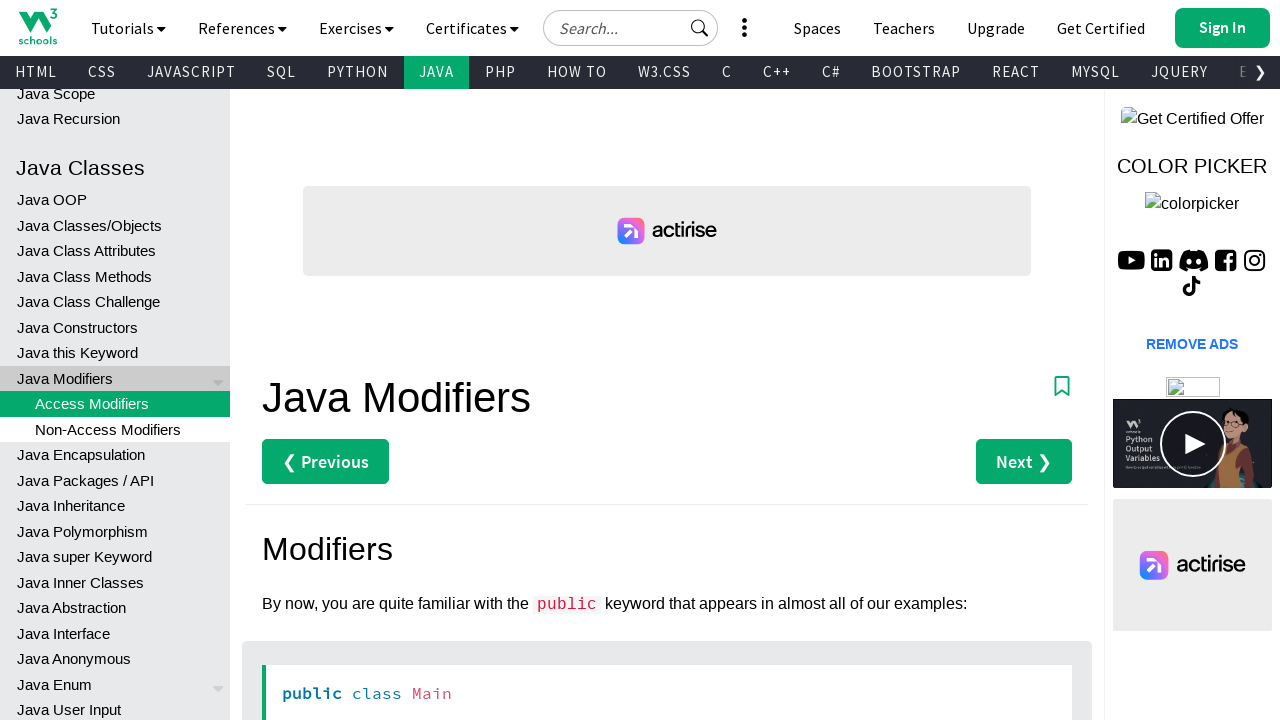

Navigated to W3Schools Java modifiers page
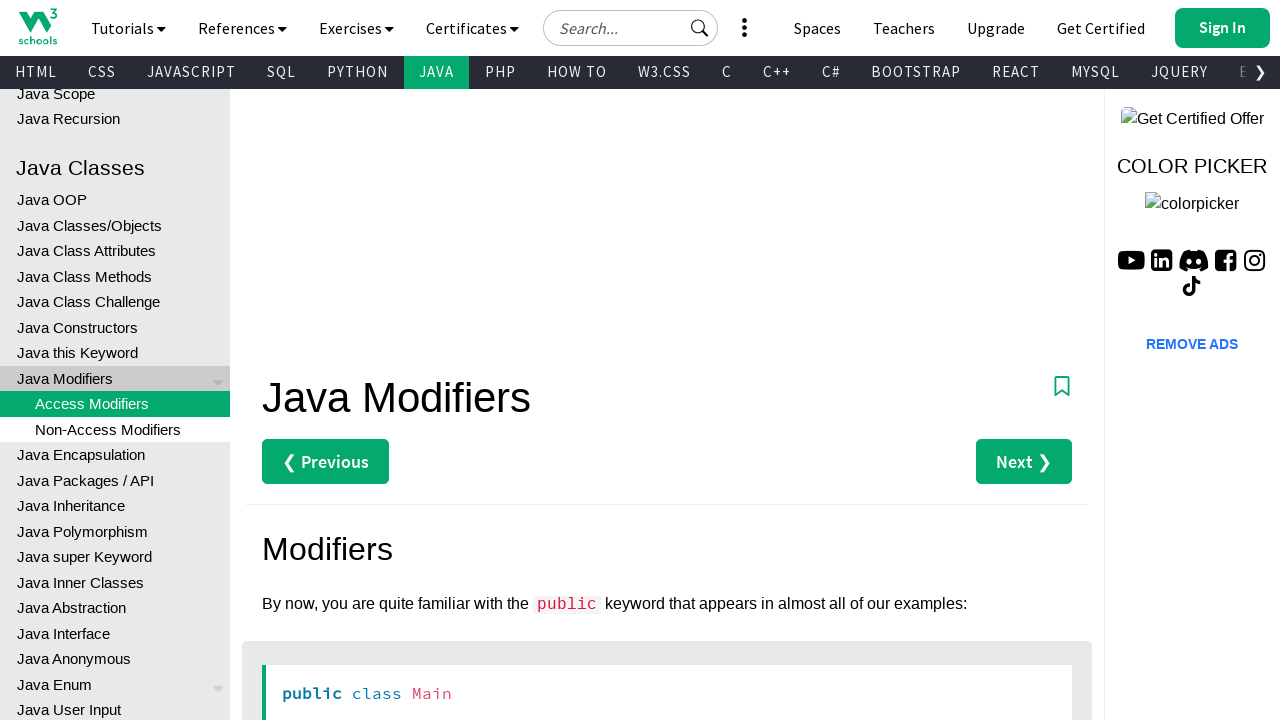

Verified that the URL contains 'w3schools'
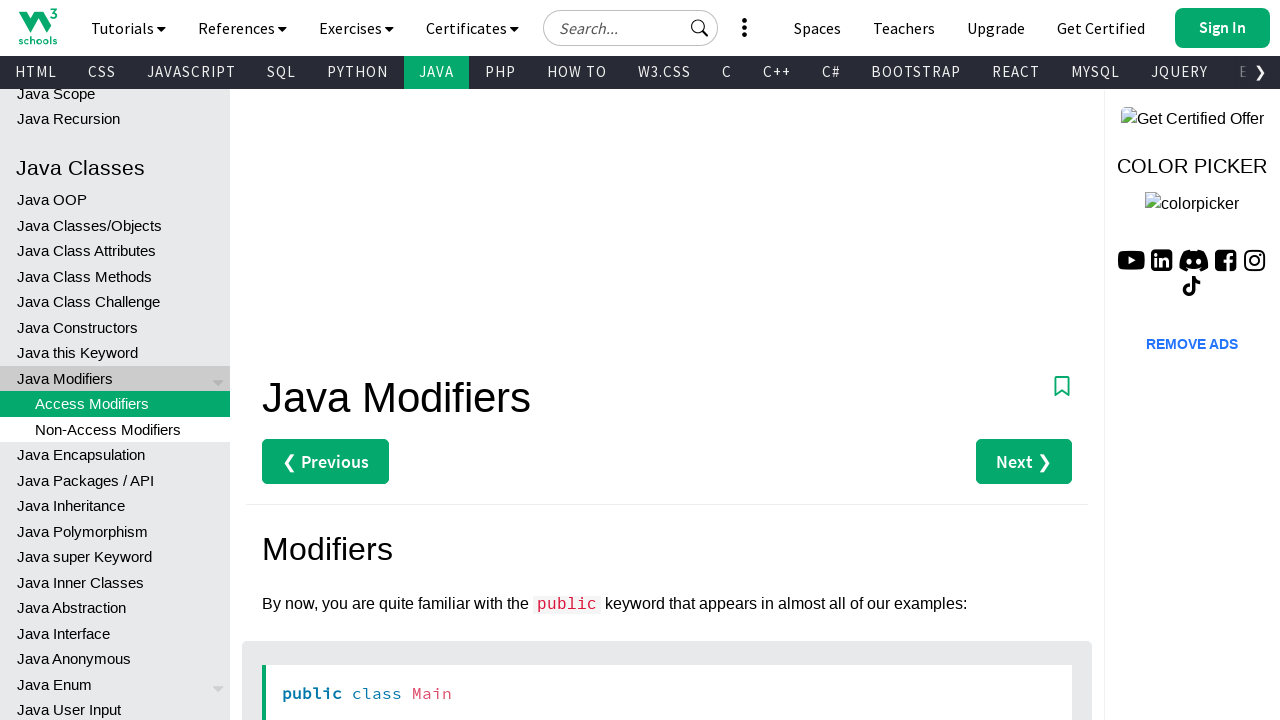

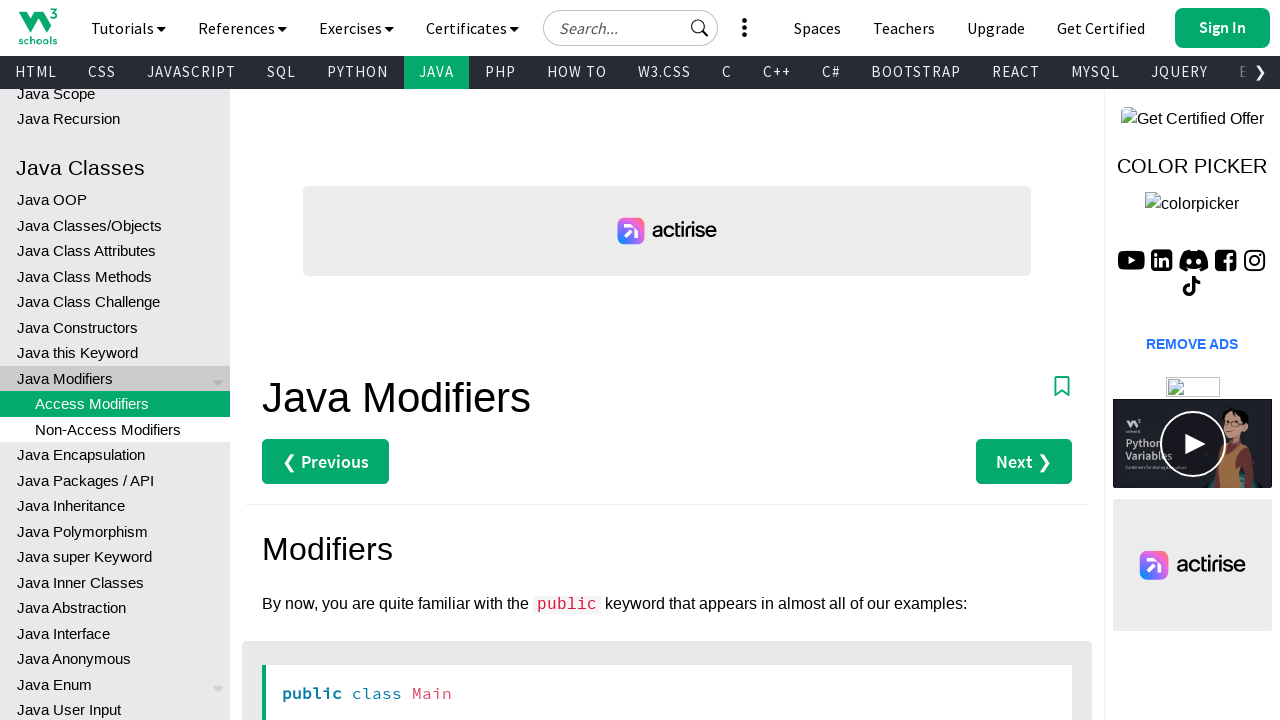